Tests form filling on the Medimention website by entering name, email, and phone number into form fields

Starting URL: https://medimention.com/

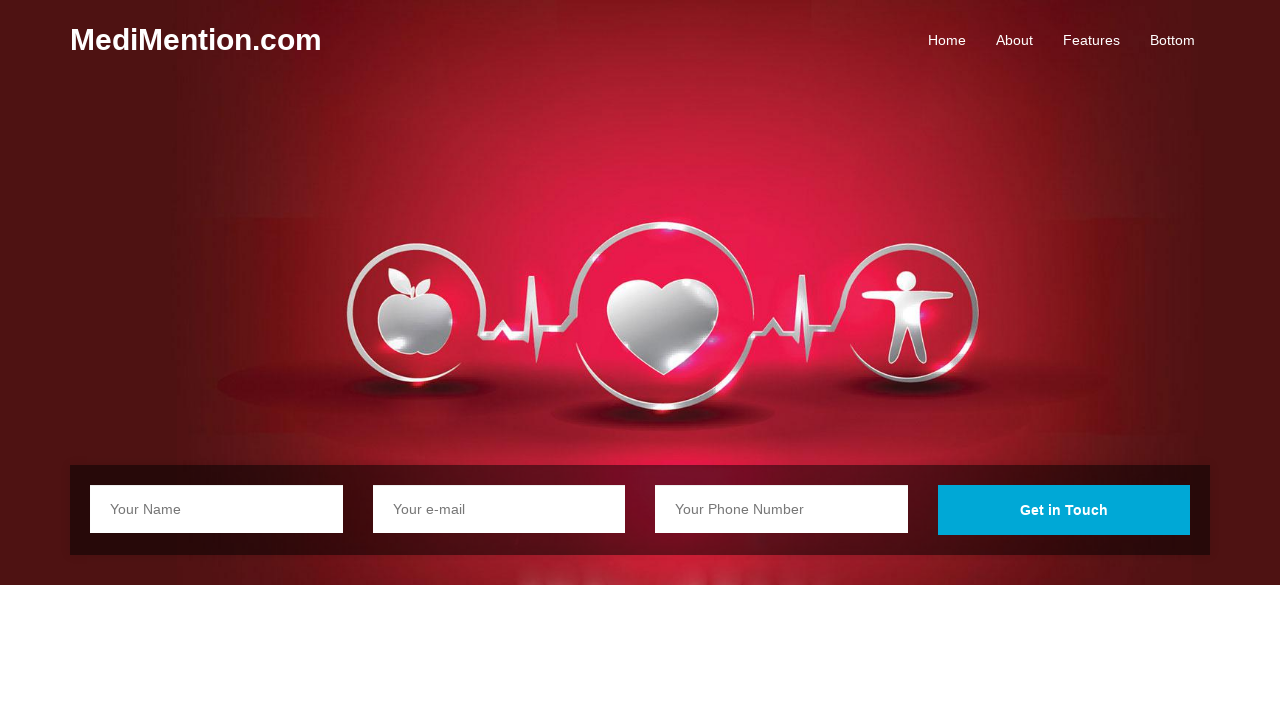

Filled name field with 'Smith' using ID selector on input#banner-name
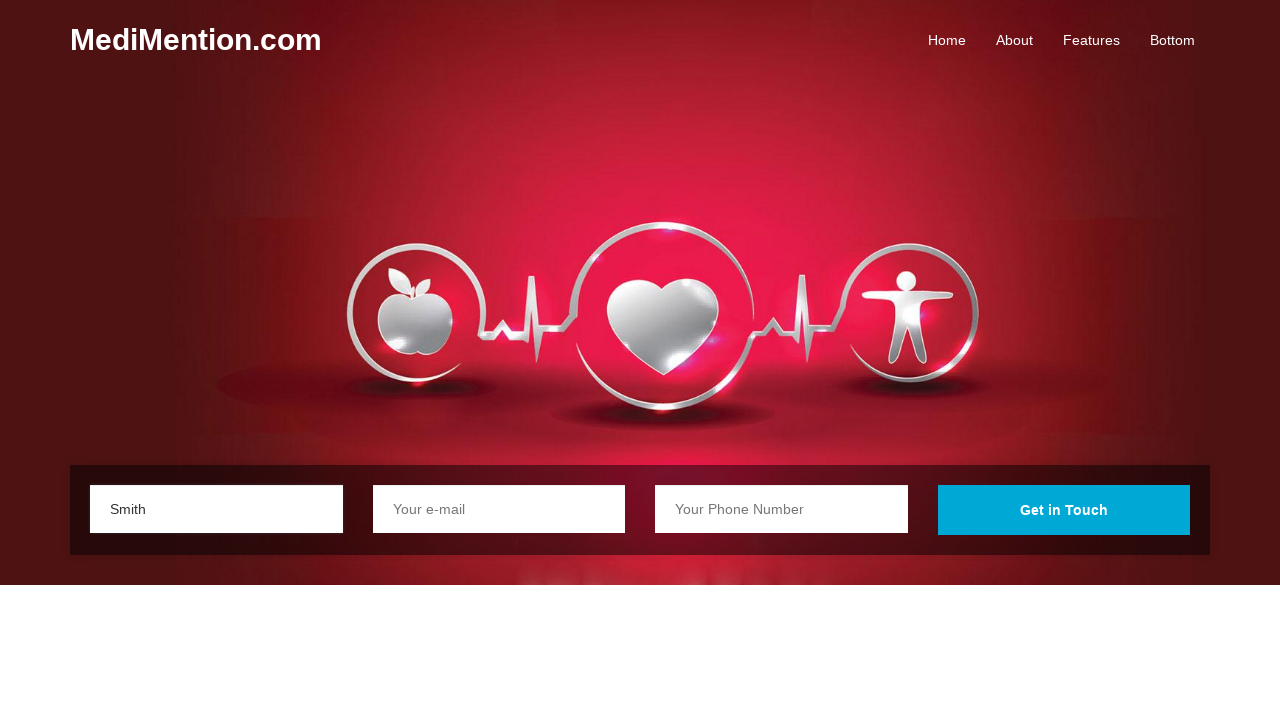

Filled email field with 'smith.john@xyz.com' using attribute selector on input[name='email']
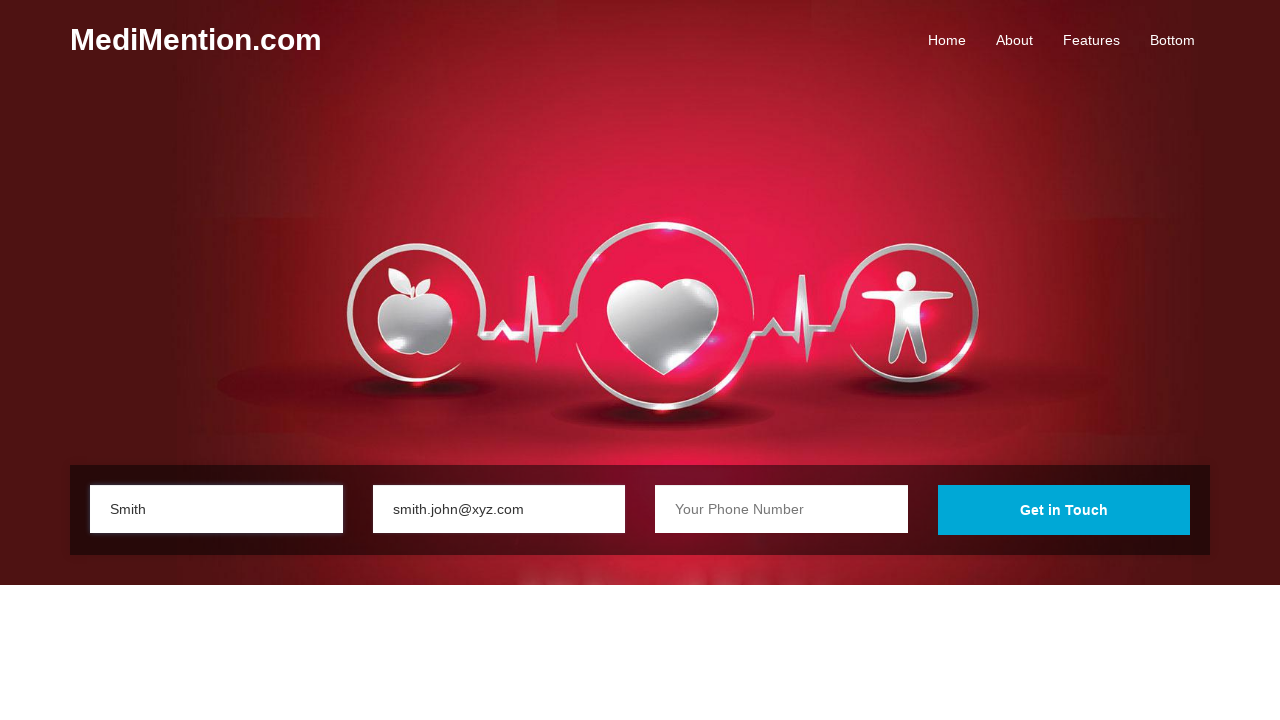

Filled phone number field with '1234567890' using class and attribute selector on input.form-control[placeholder='Your Phone Number']
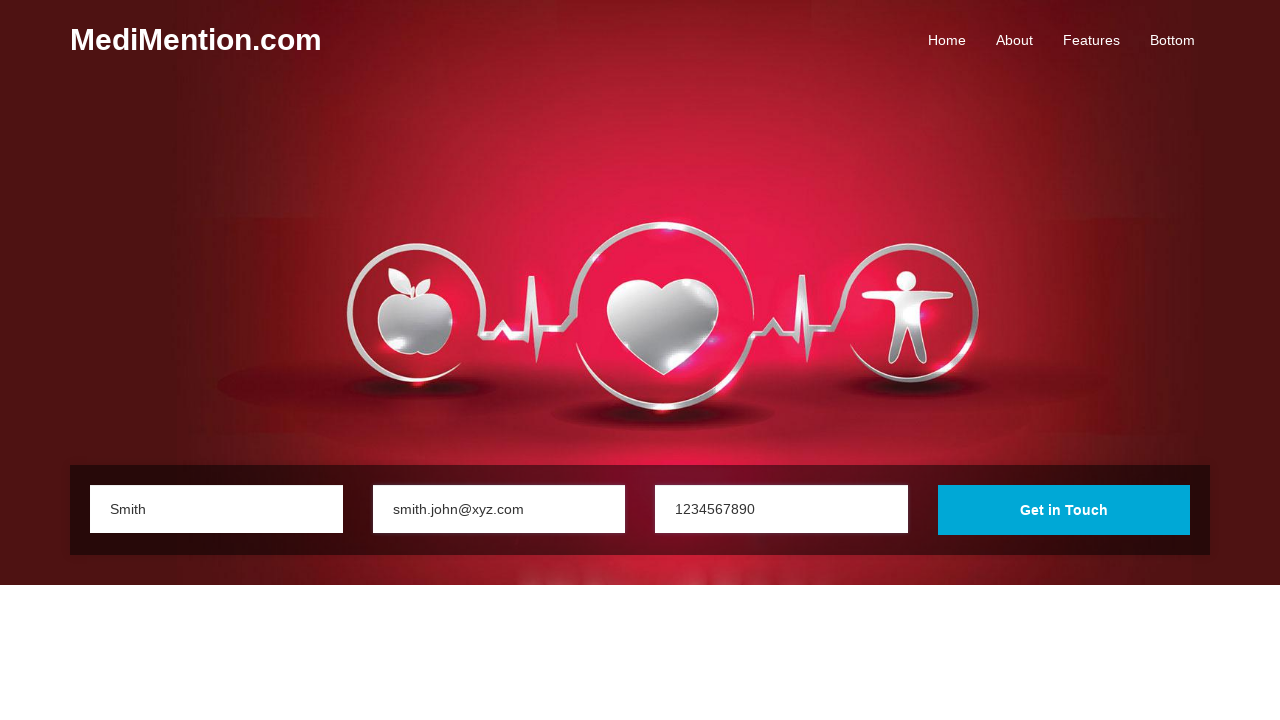

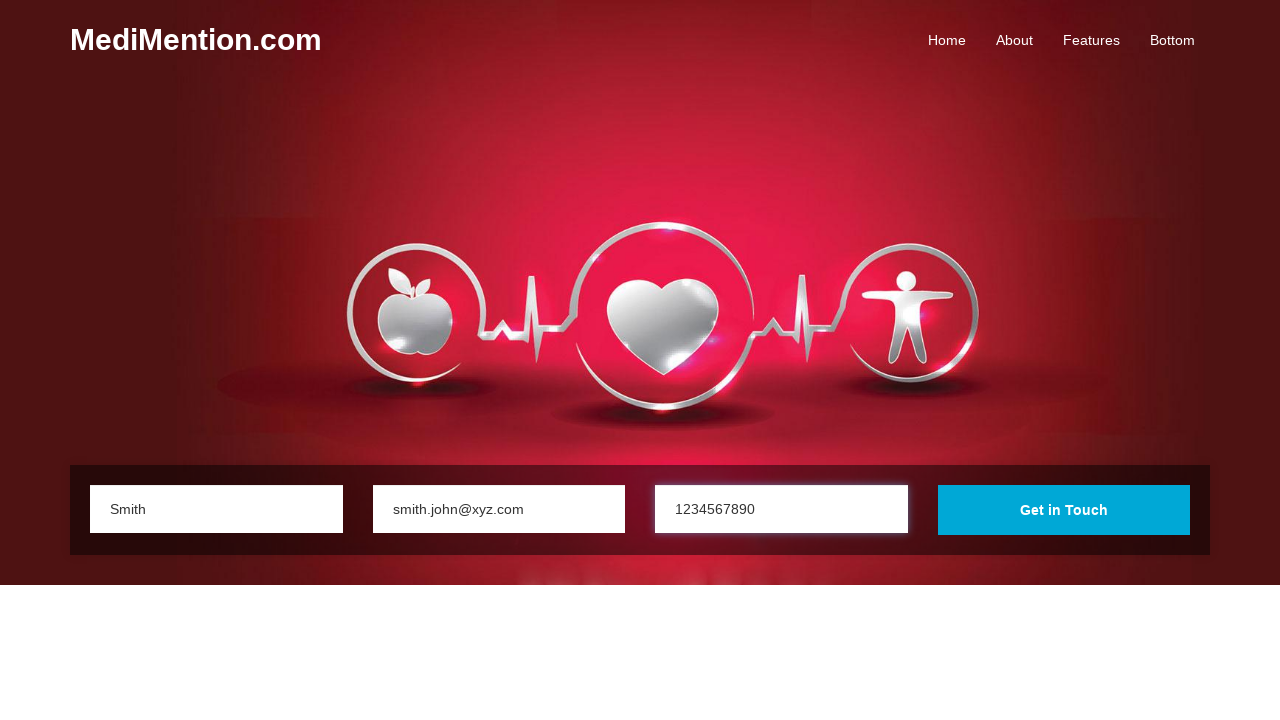